Tests that entering empty text removes the todo item

Starting URL: https://demo.playwright.dev/todomvc

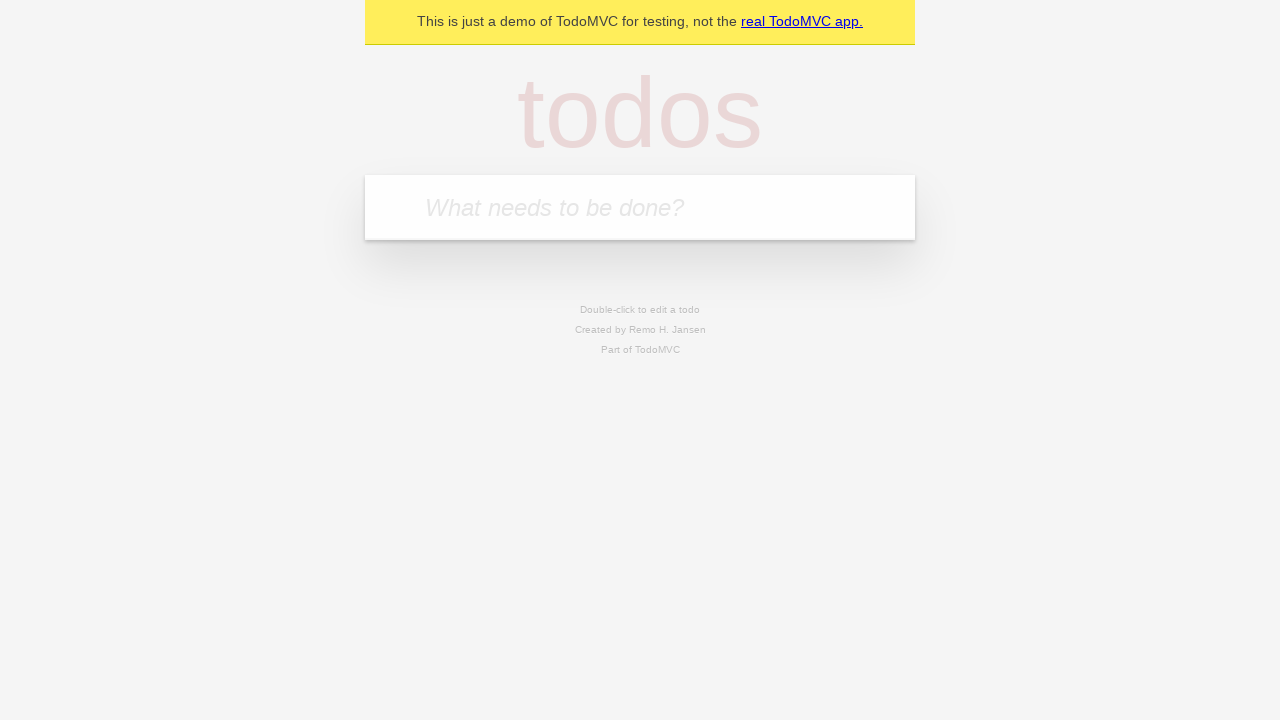

Filled new todo input with 'buy some cheese' on .new-todo
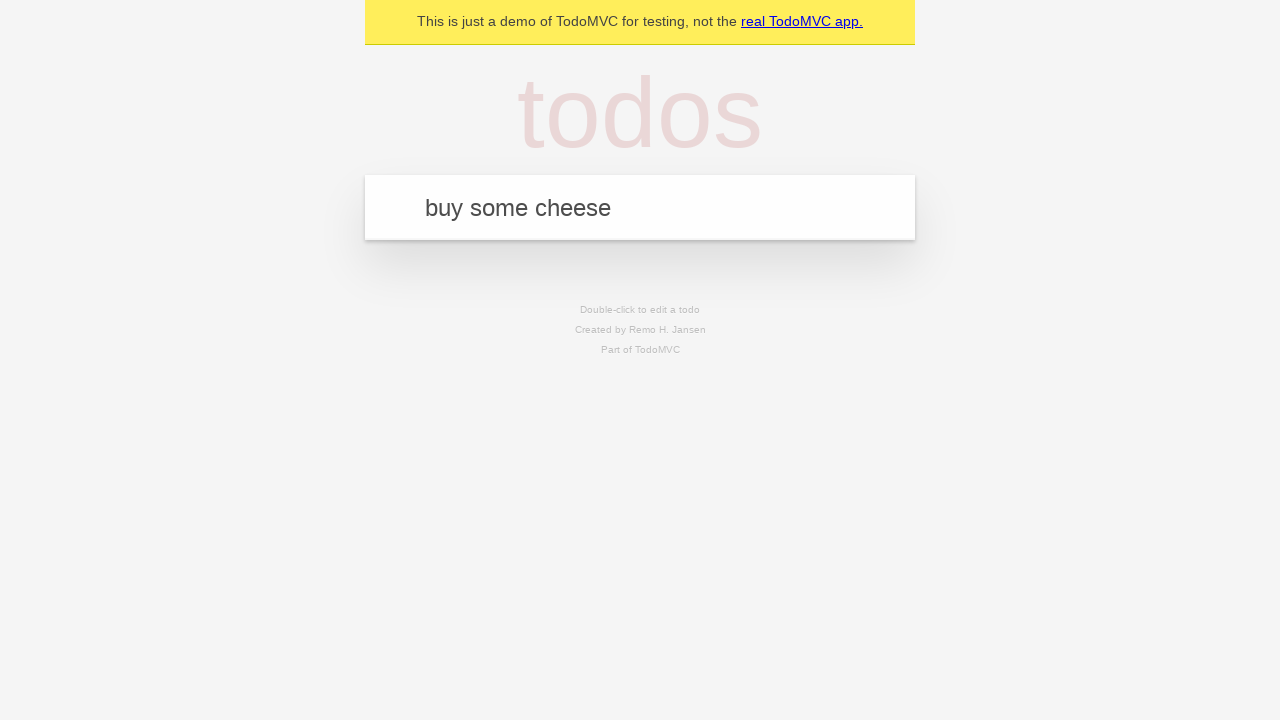

Pressed Enter to create first todo item on .new-todo
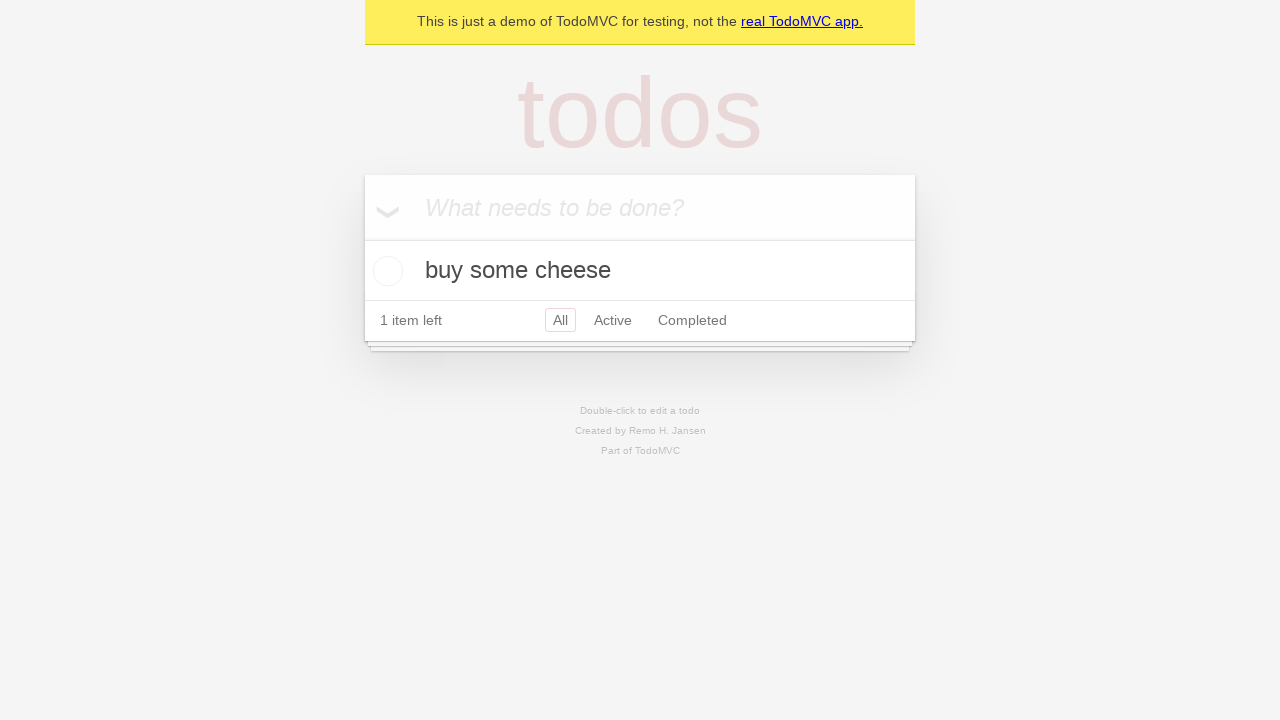

Filled new todo input with 'feed the cat' on .new-todo
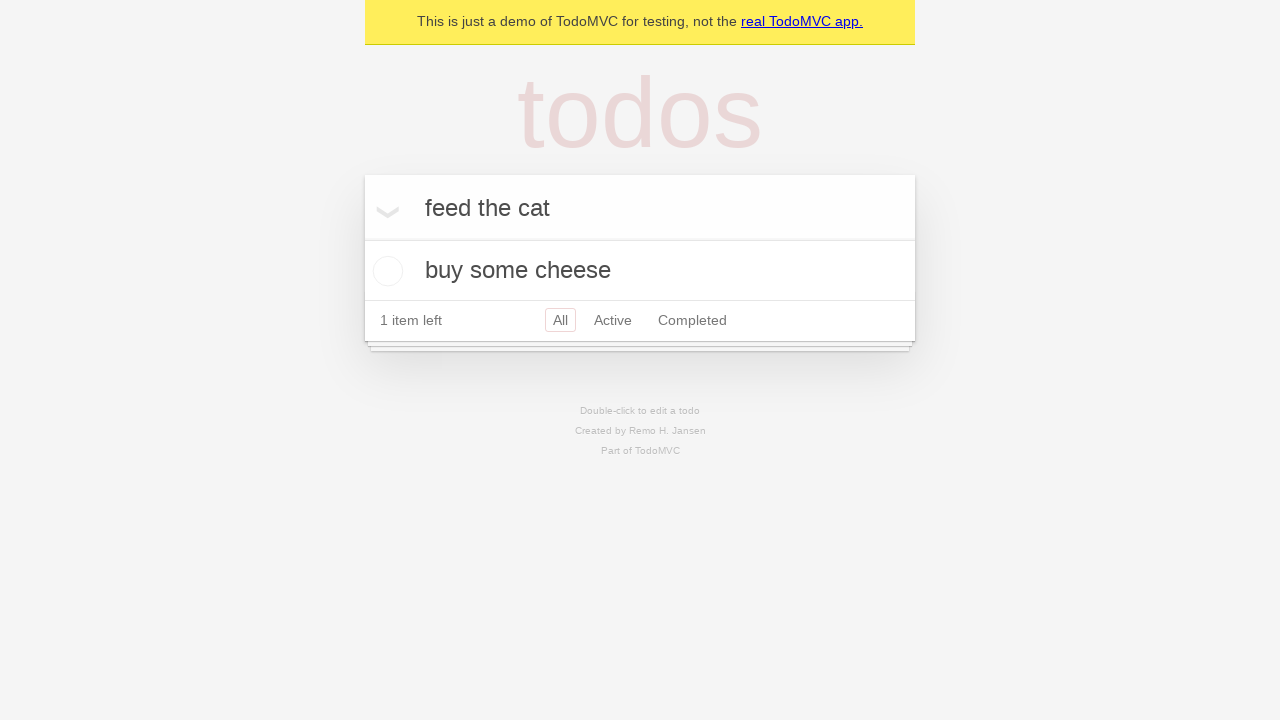

Pressed Enter to create second todo item on .new-todo
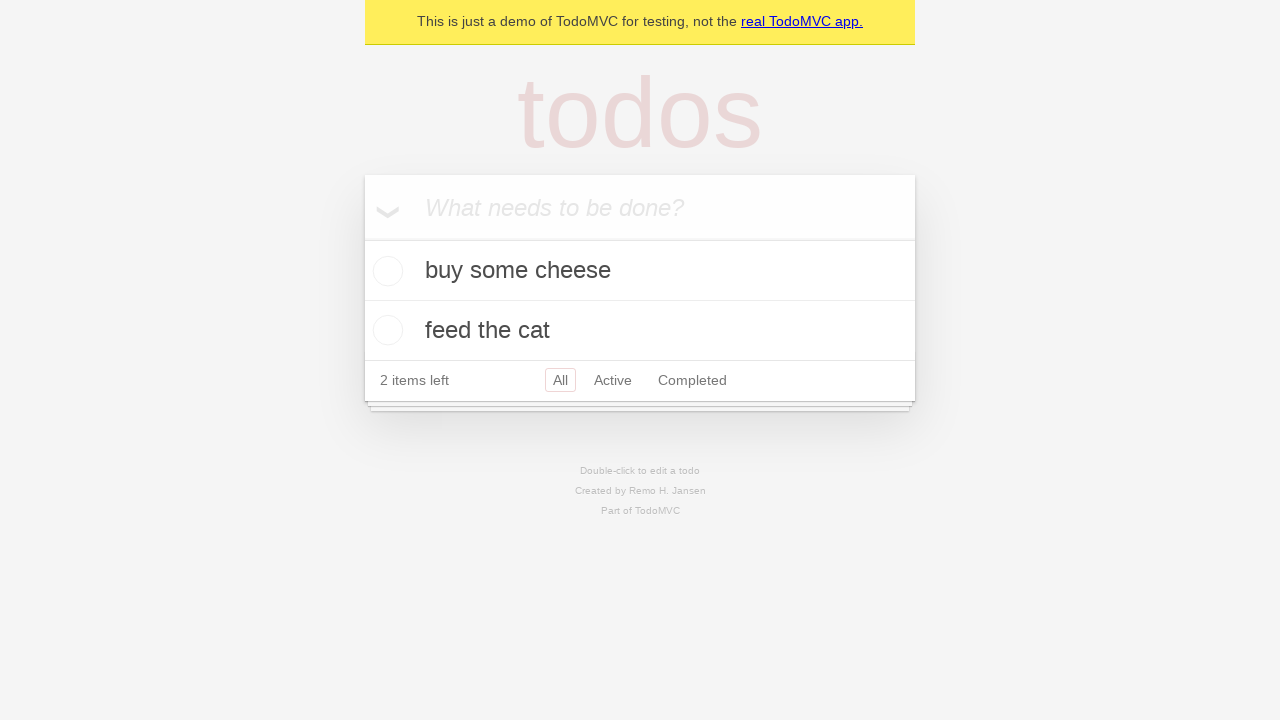

Filled new todo input with 'book a doctors appointment' on .new-todo
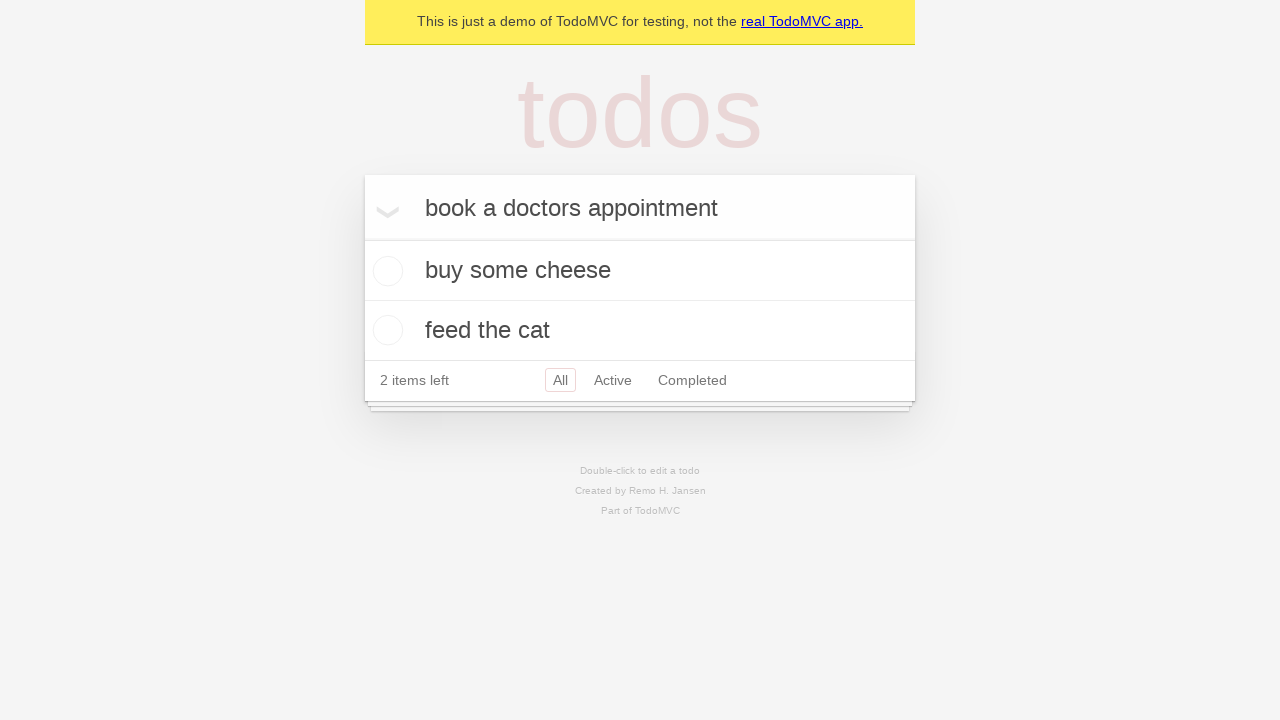

Pressed Enter to create third todo item on .new-todo
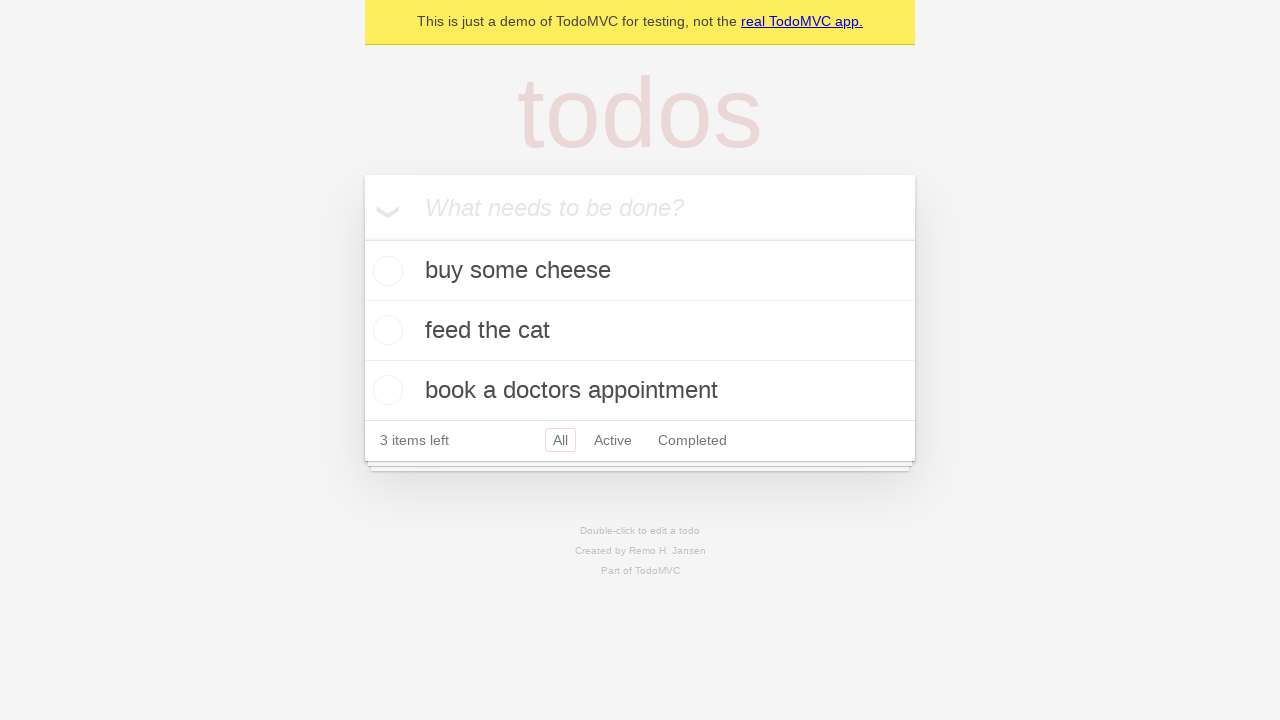

Waited for all 3 todo items to be created
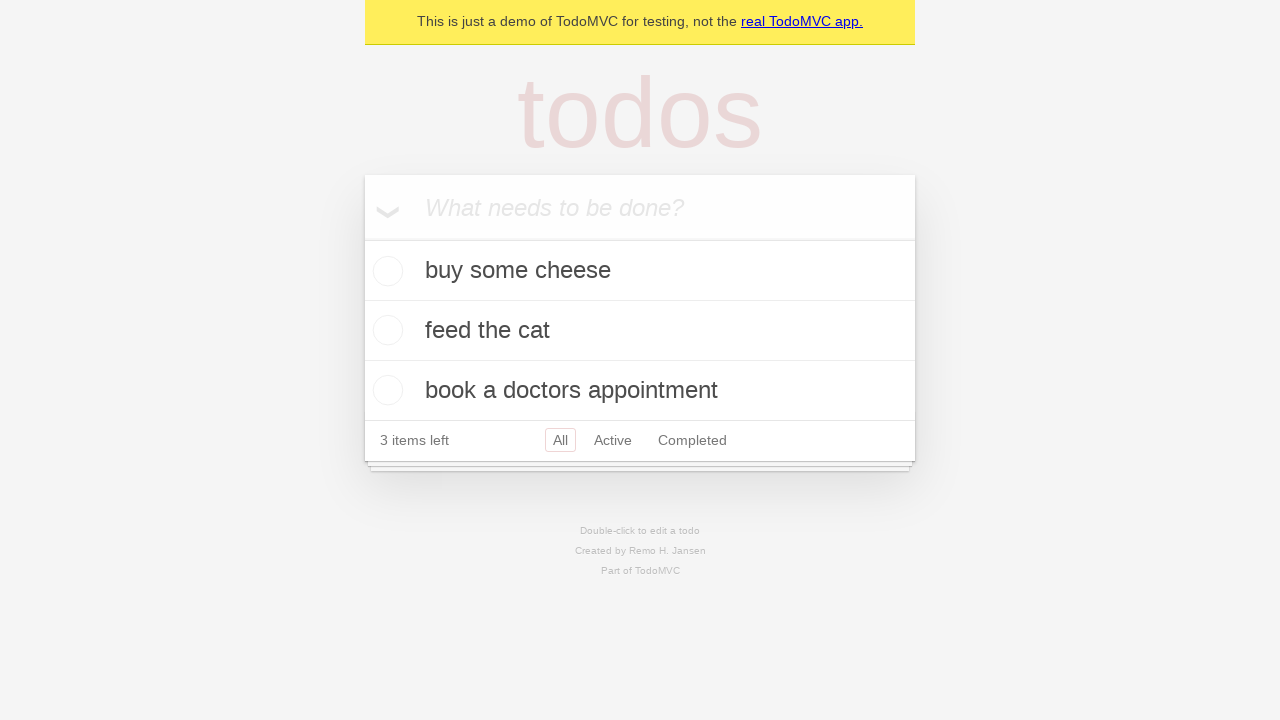

Double-clicked second todo item to enter edit mode at (640, 331) on .todo-list li >> nth=1
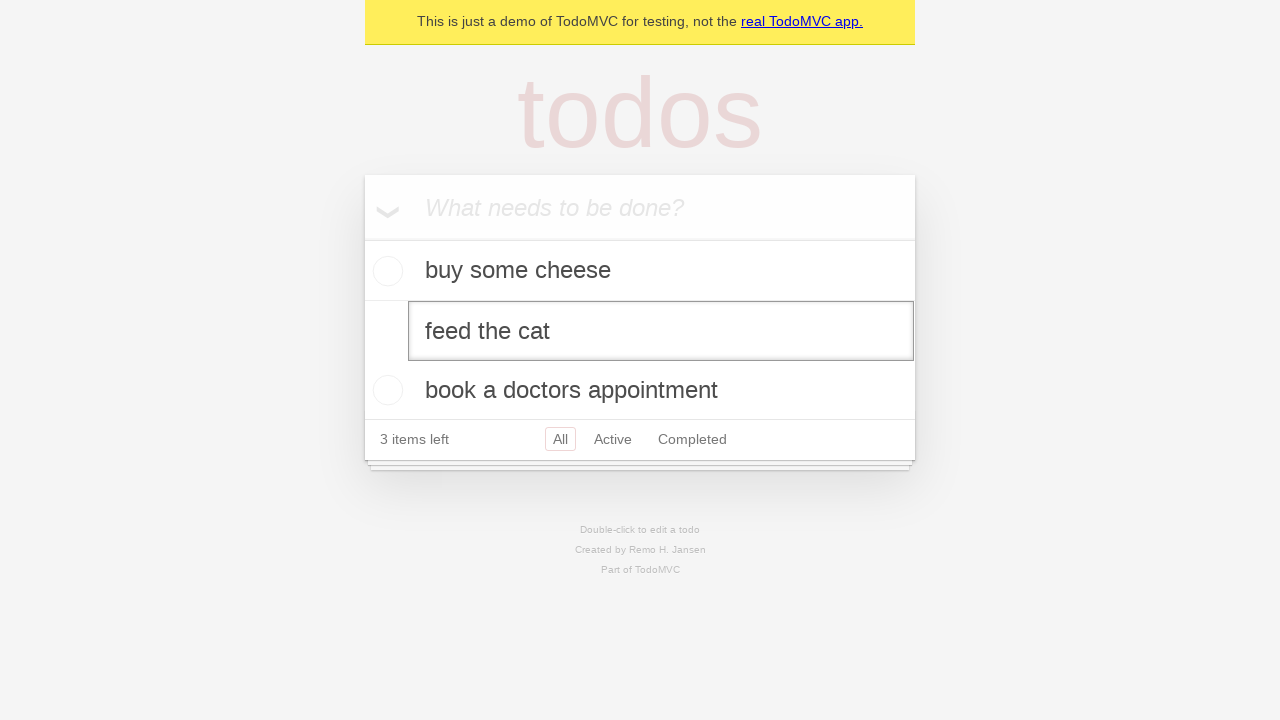

Cleared text in edit field for second todo item on .todo-list li >> nth=1 >> .edit
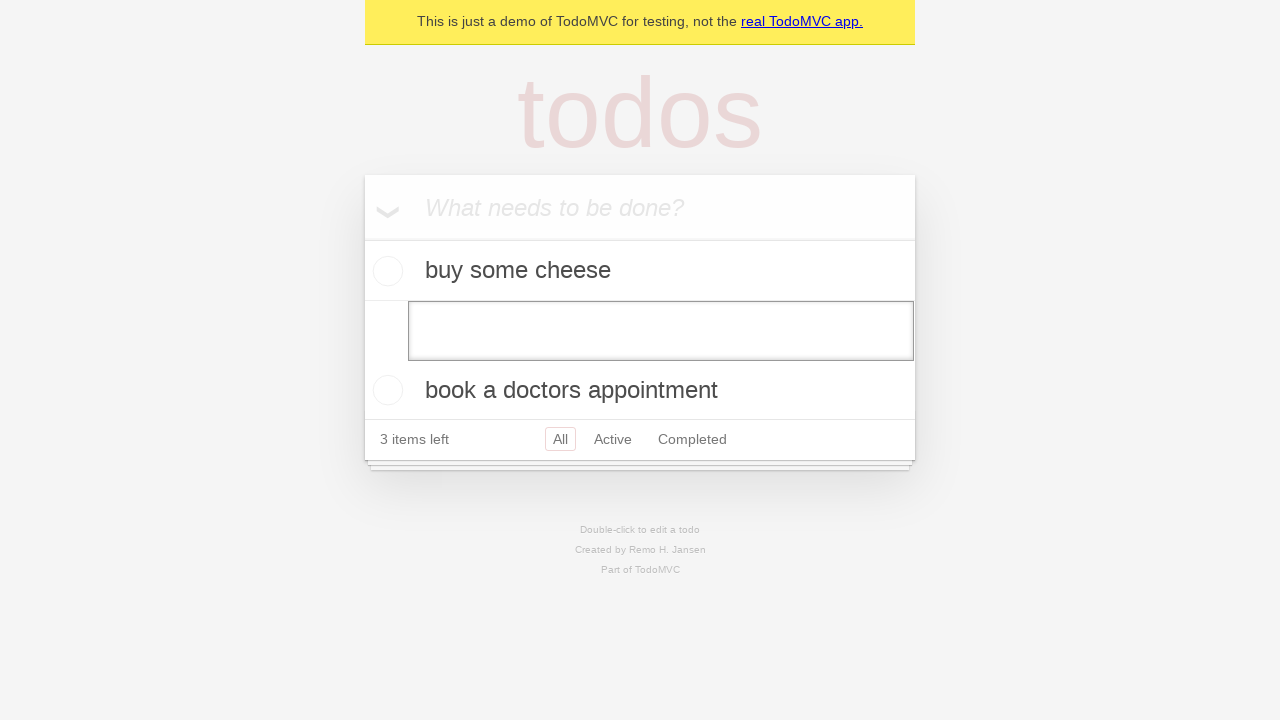

Pressed Enter to confirm empty text entry on .todo-list li >> nth=1 >> .edit
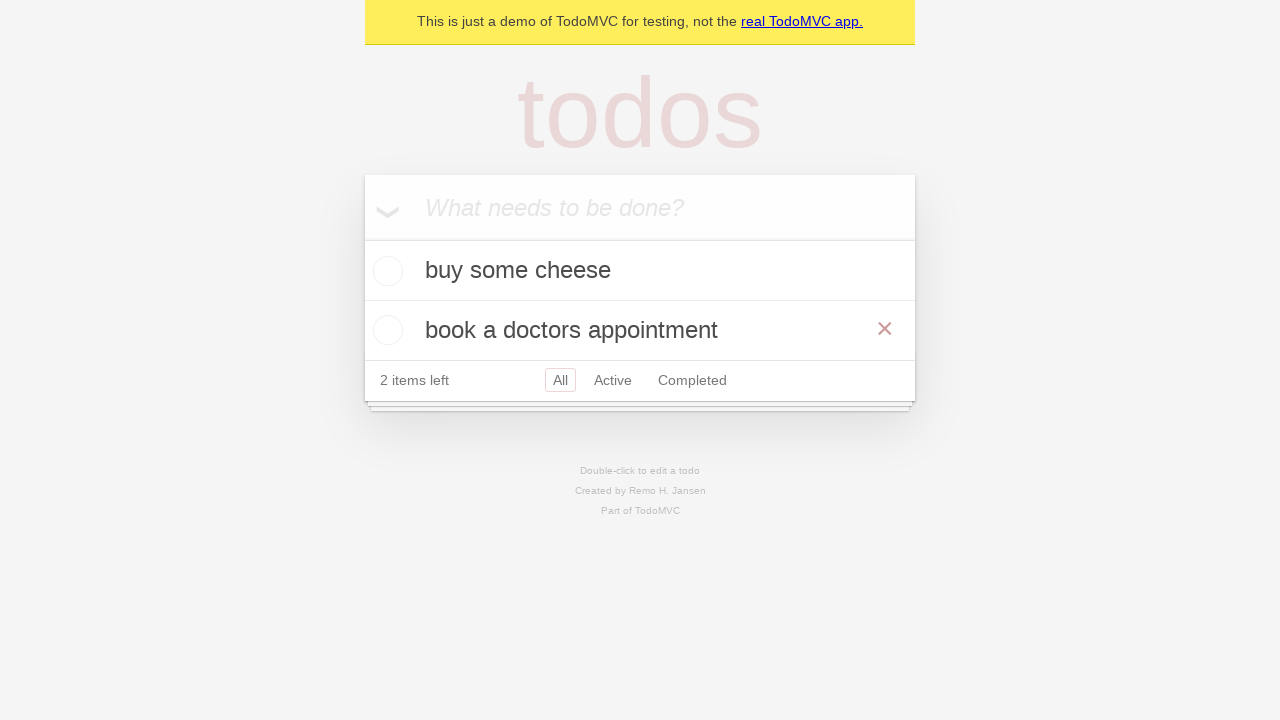

Waited for second todo item to be removed, confirming only 2 items remain
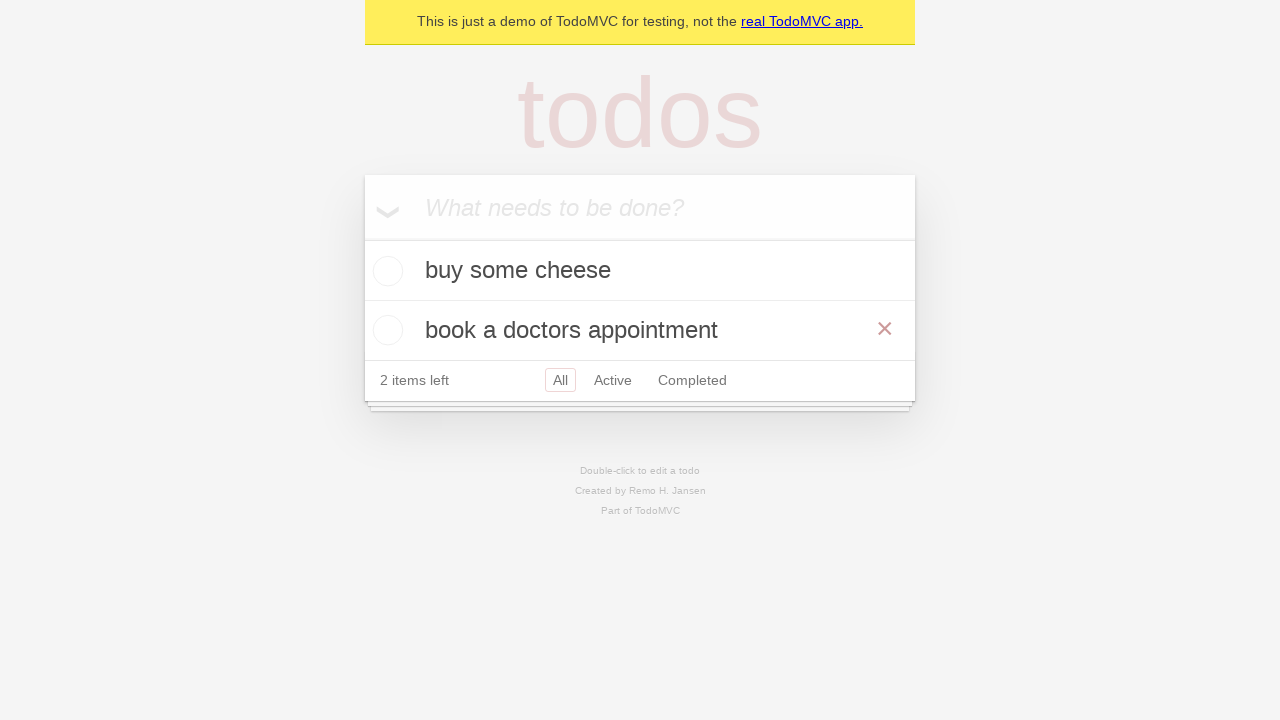

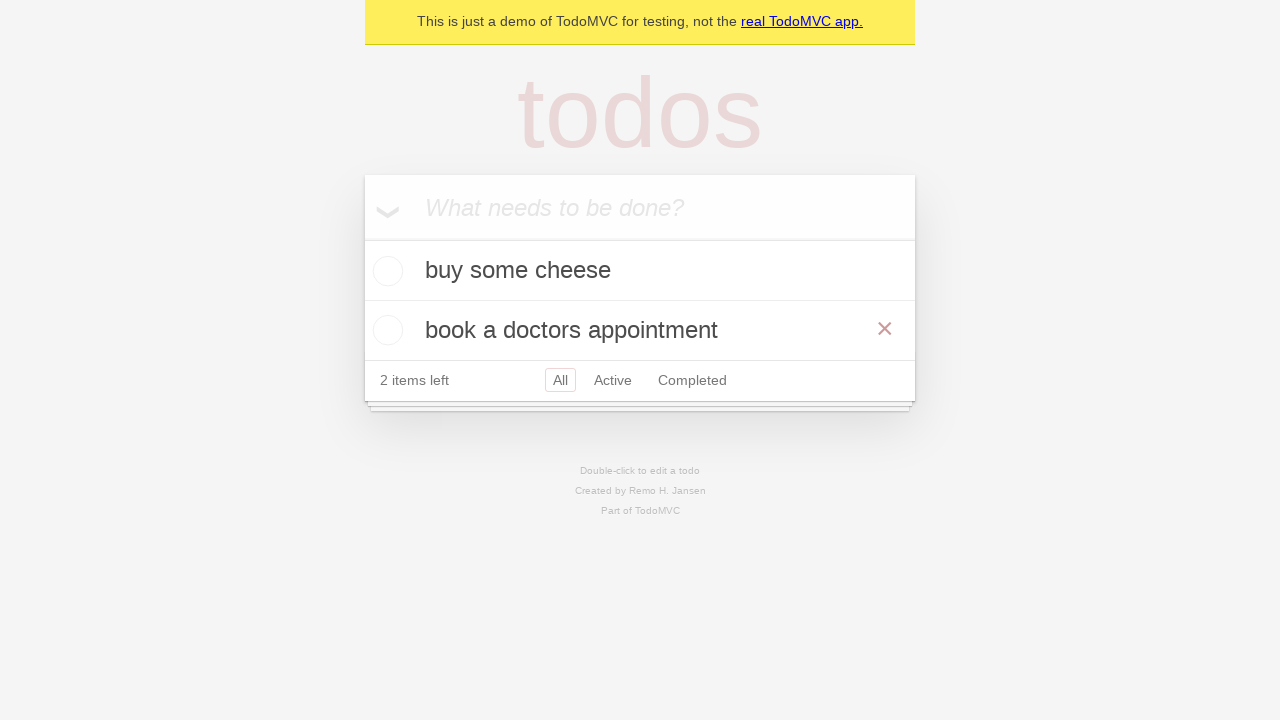